Validates that the SEER logo is displayed on the BAPS Satsang Exams homepage

Starting URL: https://www.bapssatsangexams.org/

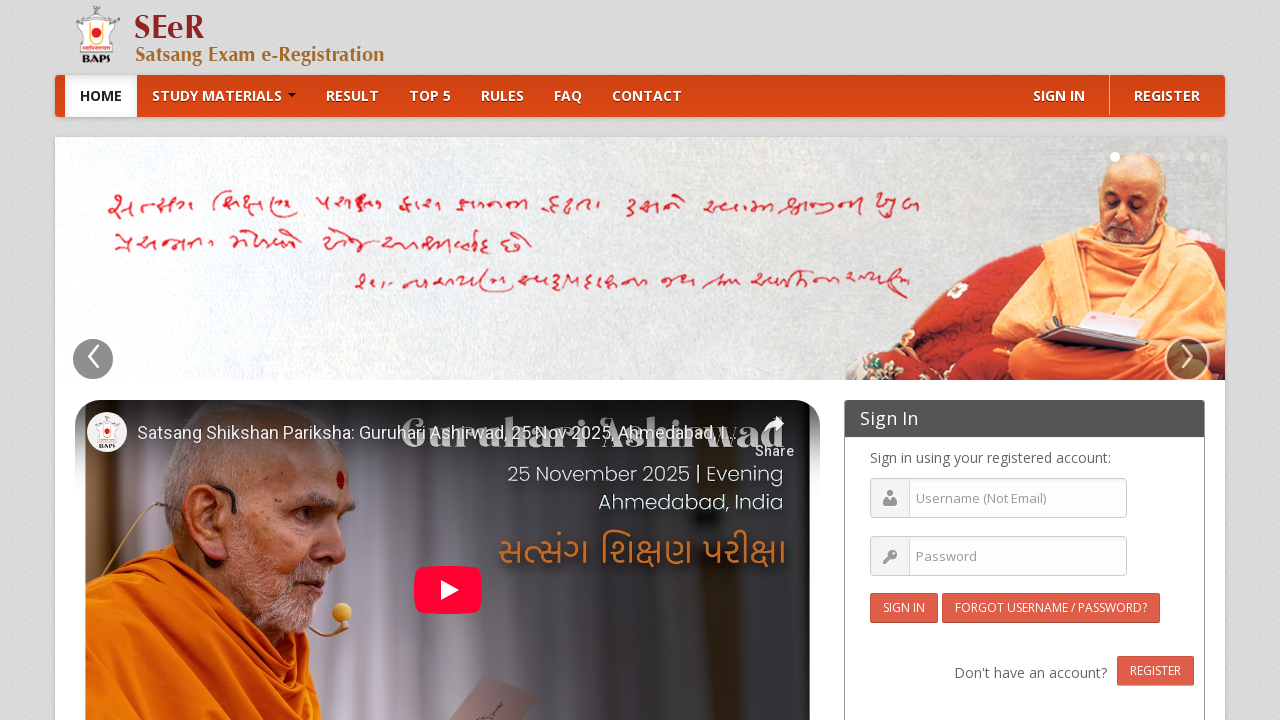

Waited for SEER logo element to load
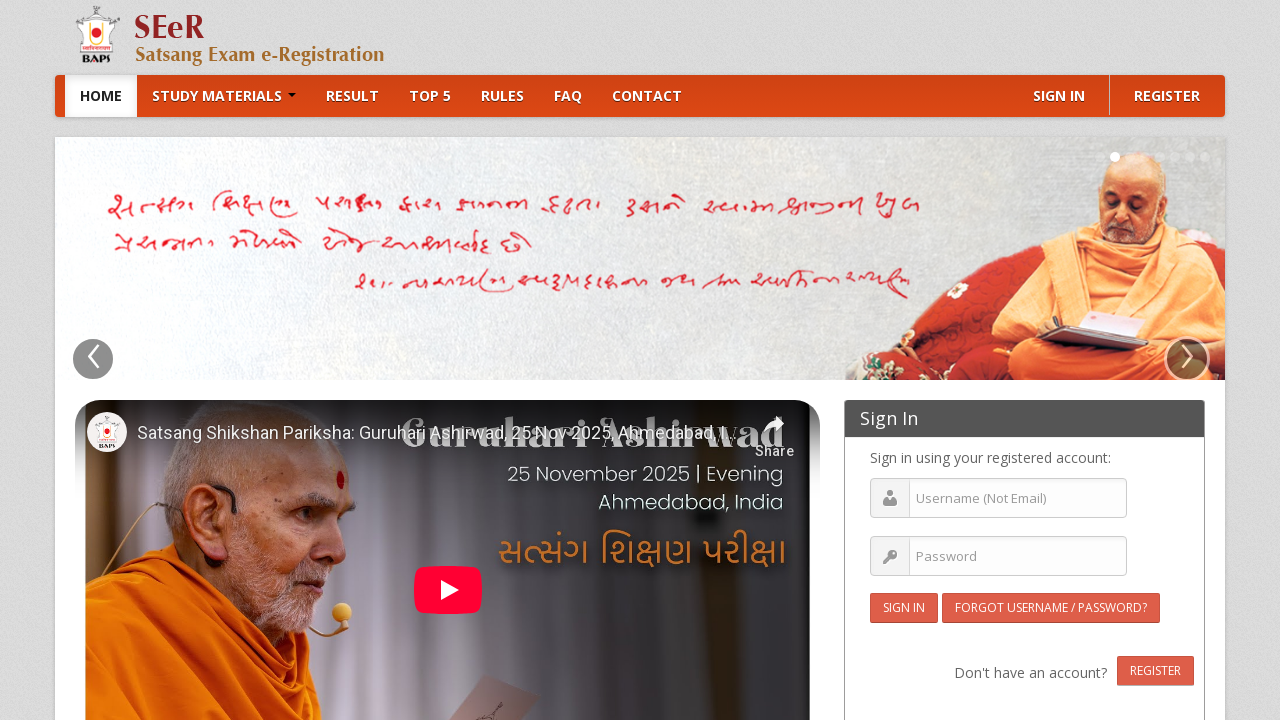

Located SEER logo element
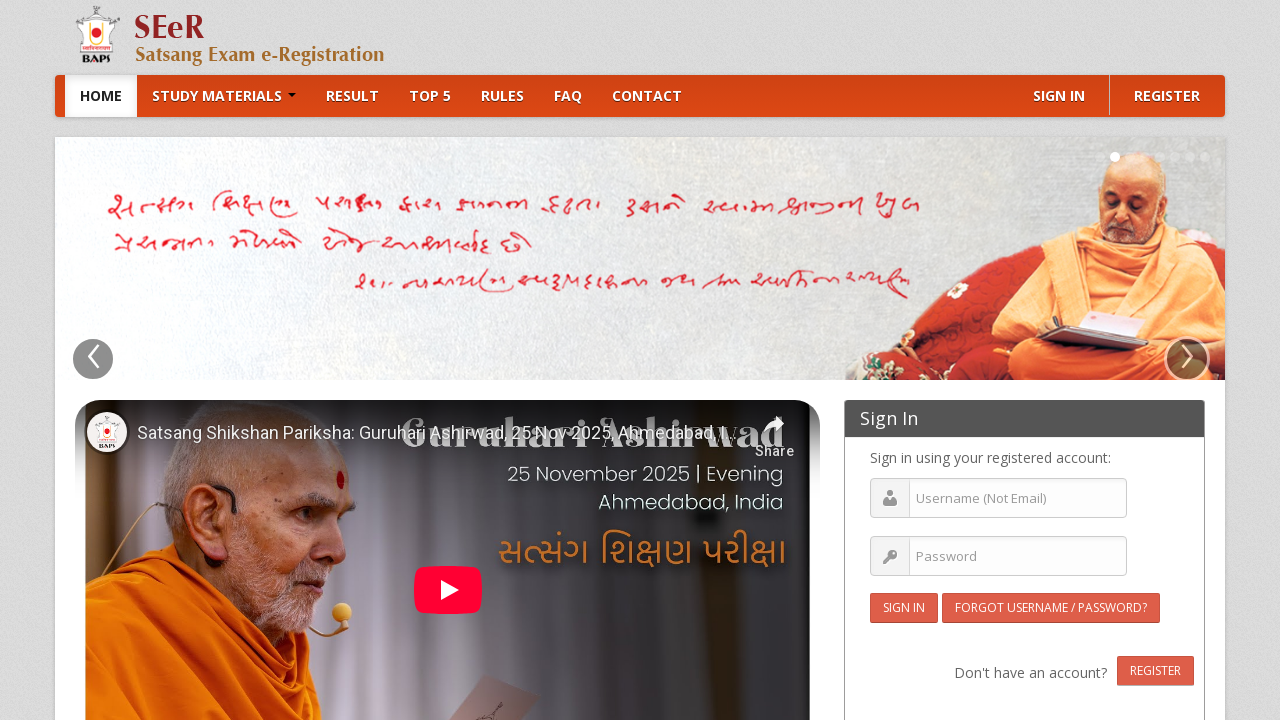

Verified SEER logo is visible on BAPS Satsang Exams homepage
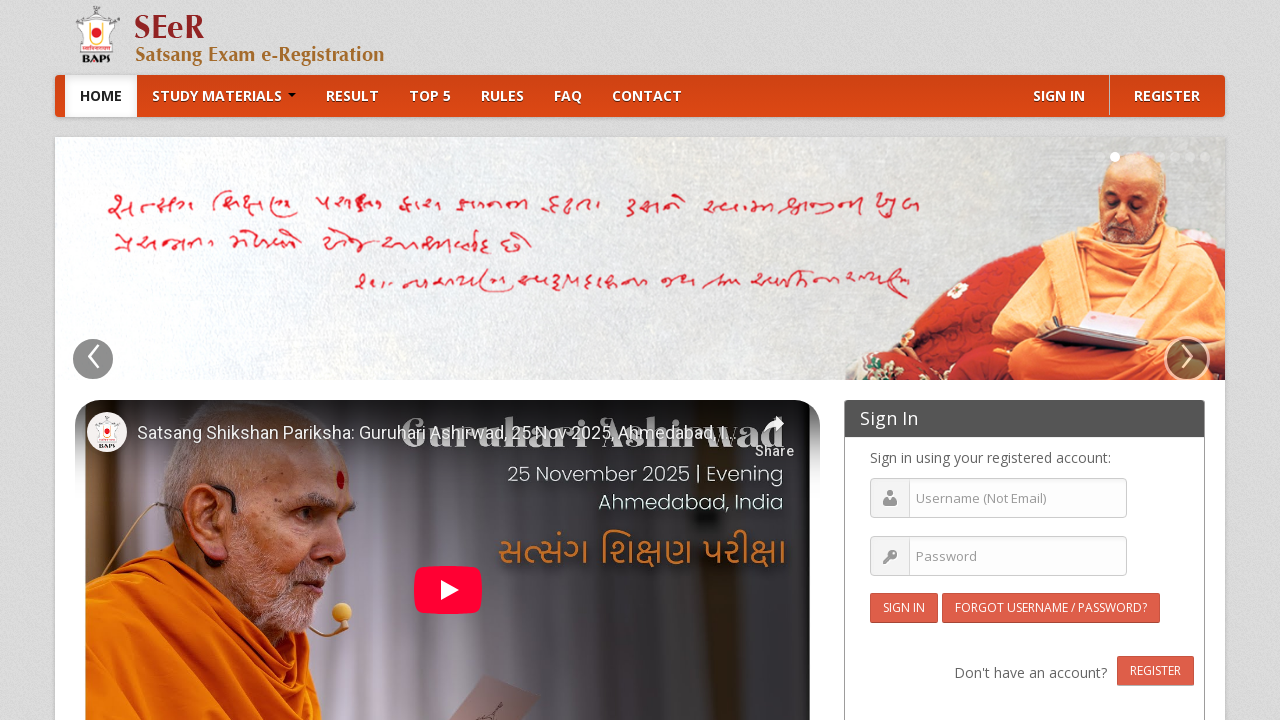

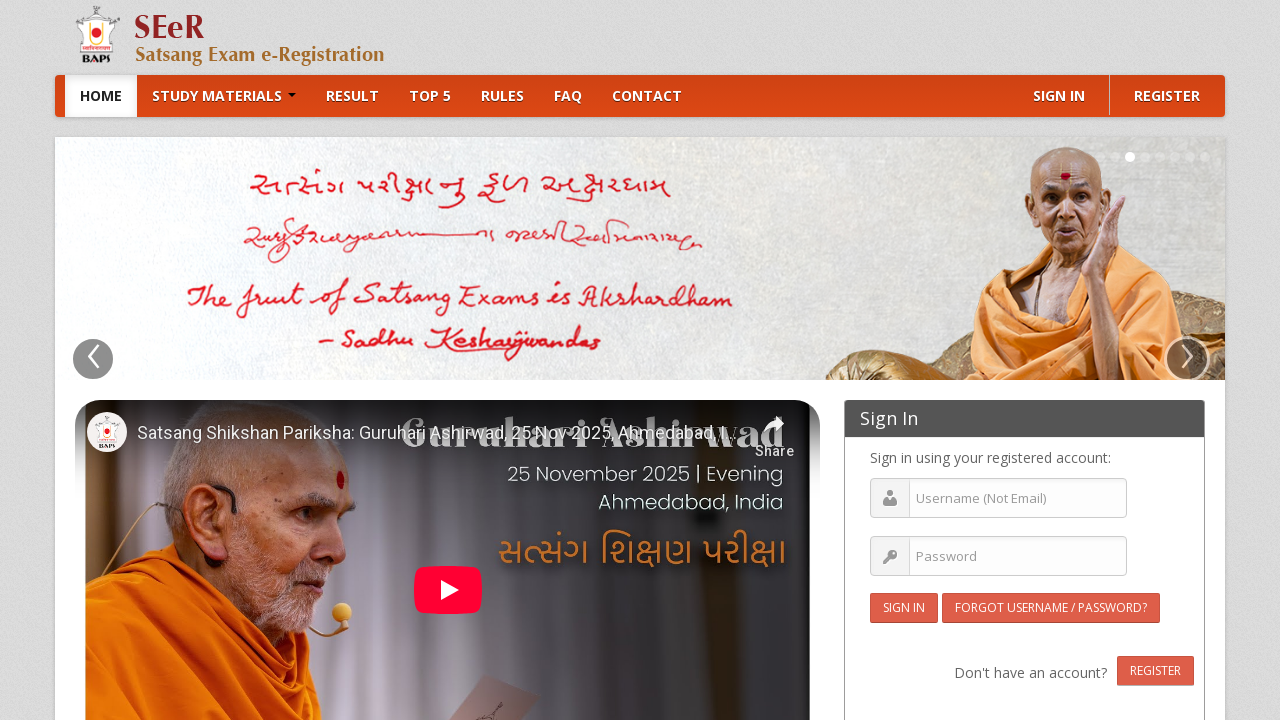